Tests an e-commerce checkout flow by searching for products containing "ber", adding all matching items to cart, applying a promo code, and completing the order with country selection.

Starting URL: https://rahulshettyacademy.com/seleniumPractise/#/

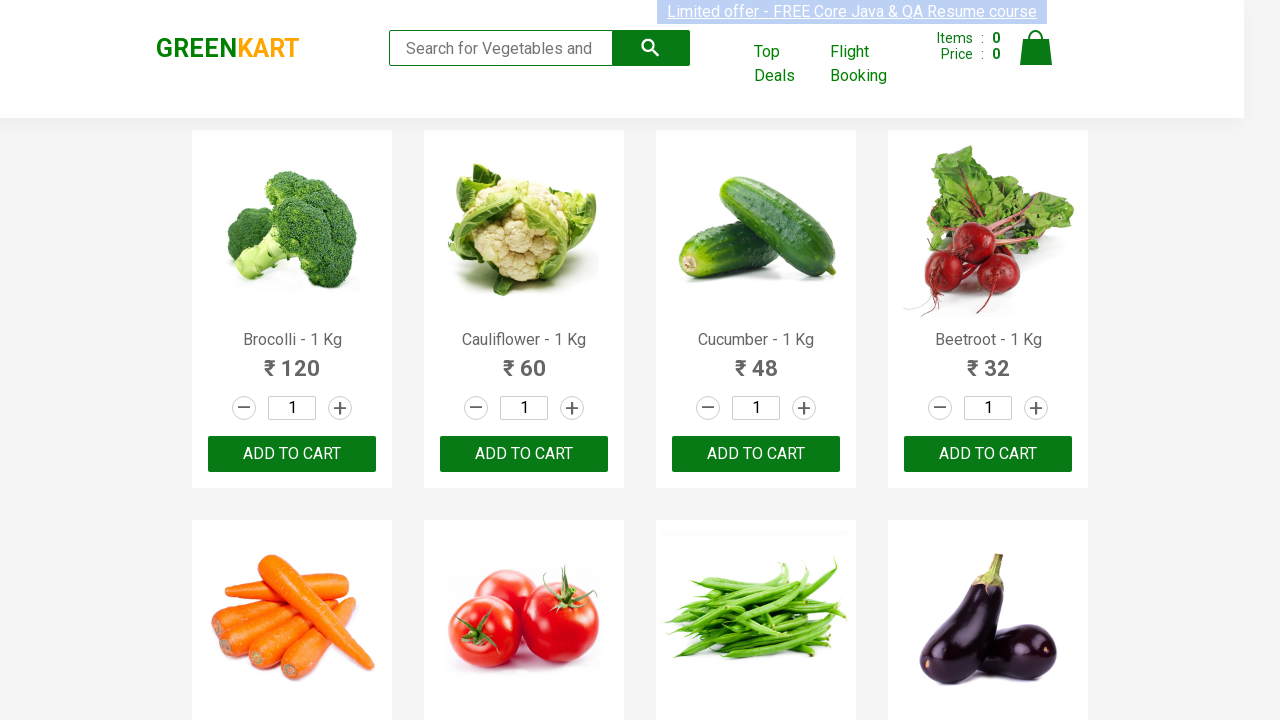

Filled search field with 'ber' on input.search-keyword
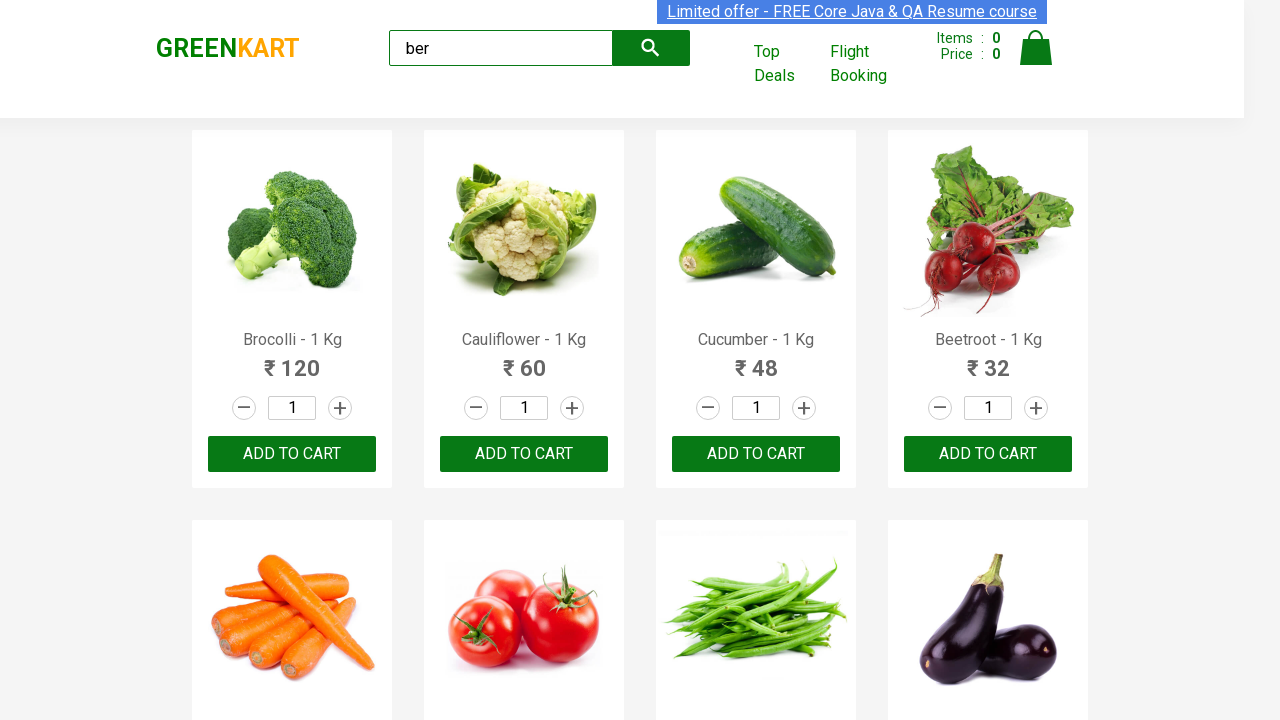

Waited for products to load after search
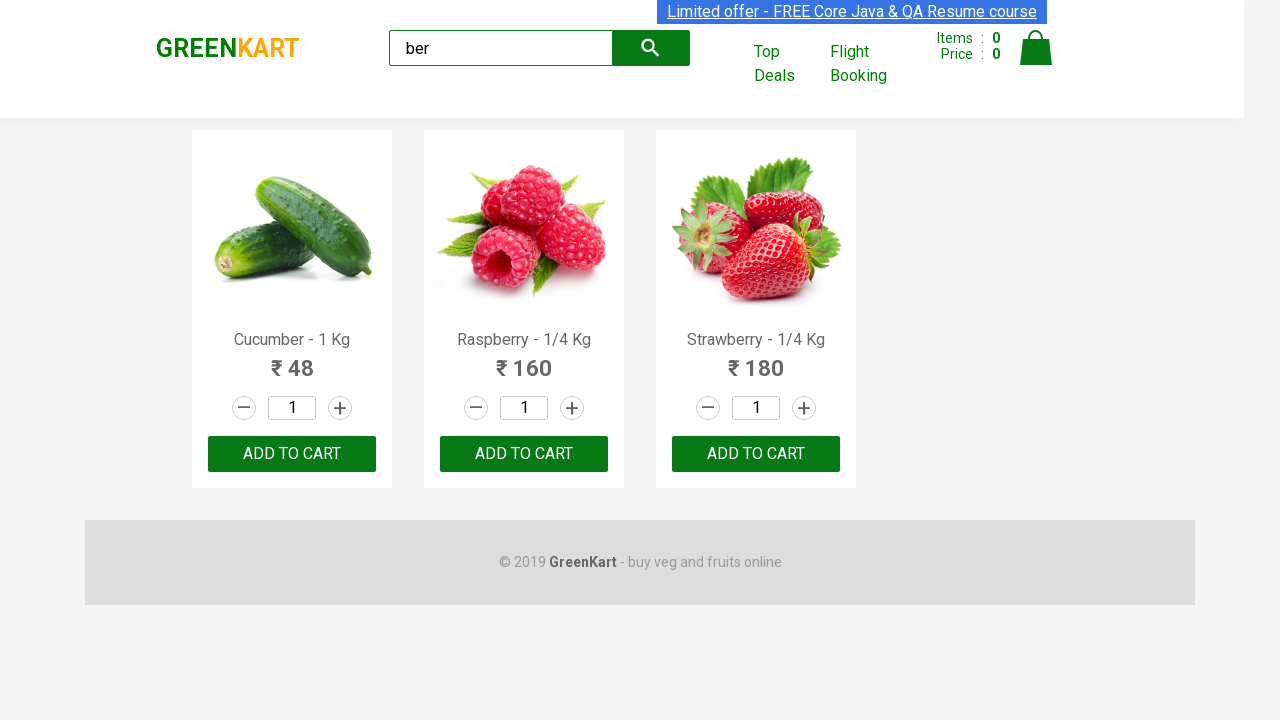

Located all 'Add to Cart' buttons for matching products
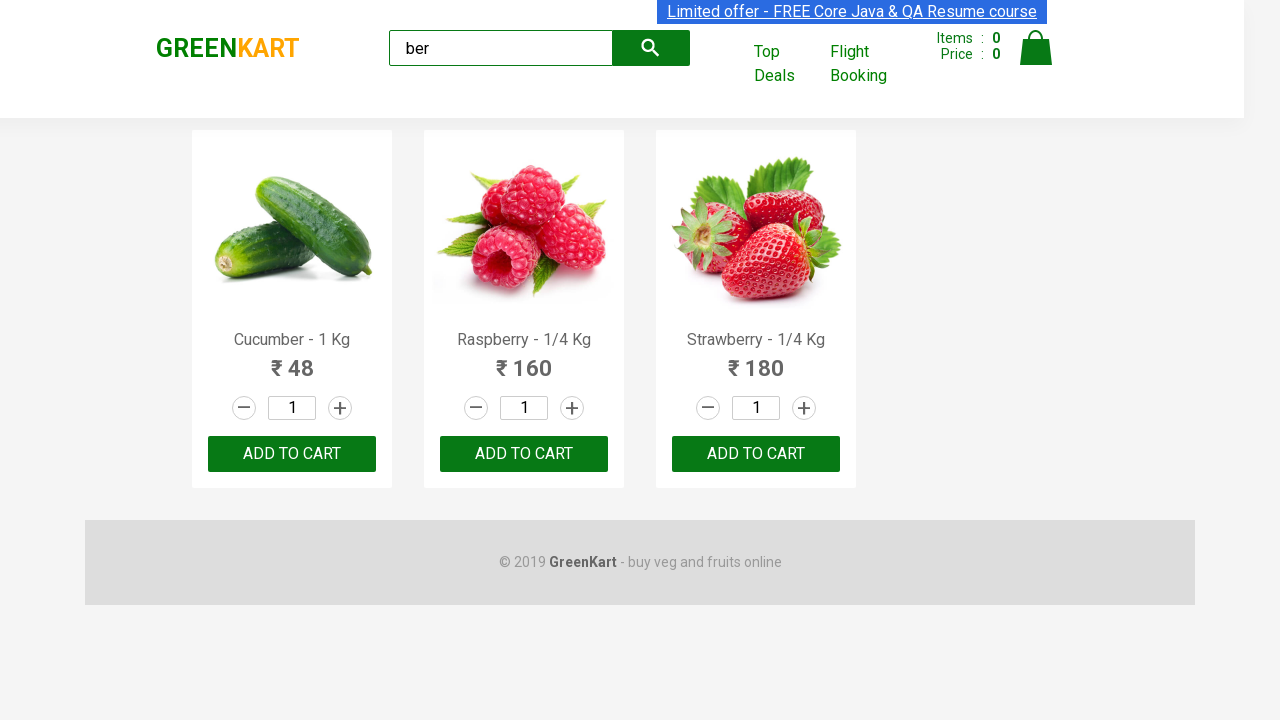

Added product 1 to cart at (292, 454) on xpath=//div[@class='product-action']/button >> nth=0
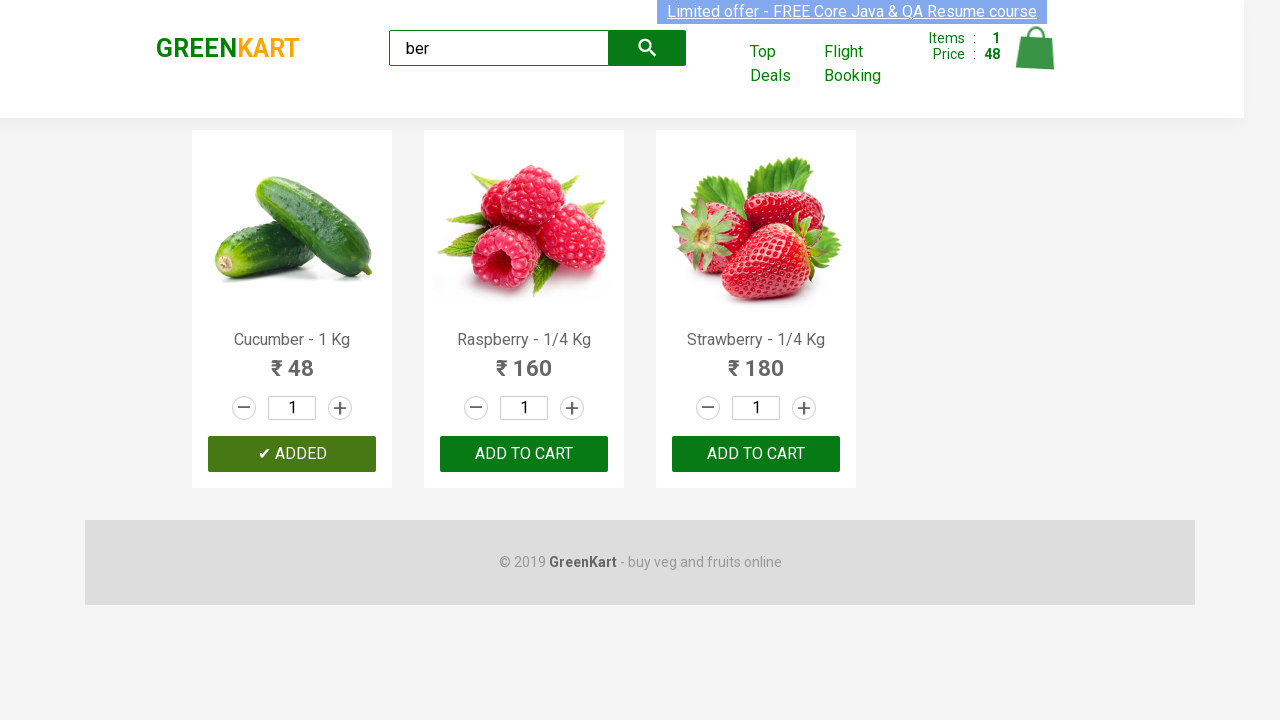

Added product 2 to cart at (524, 454) on xpath=//div[@class='product-action']/button >> nth=1
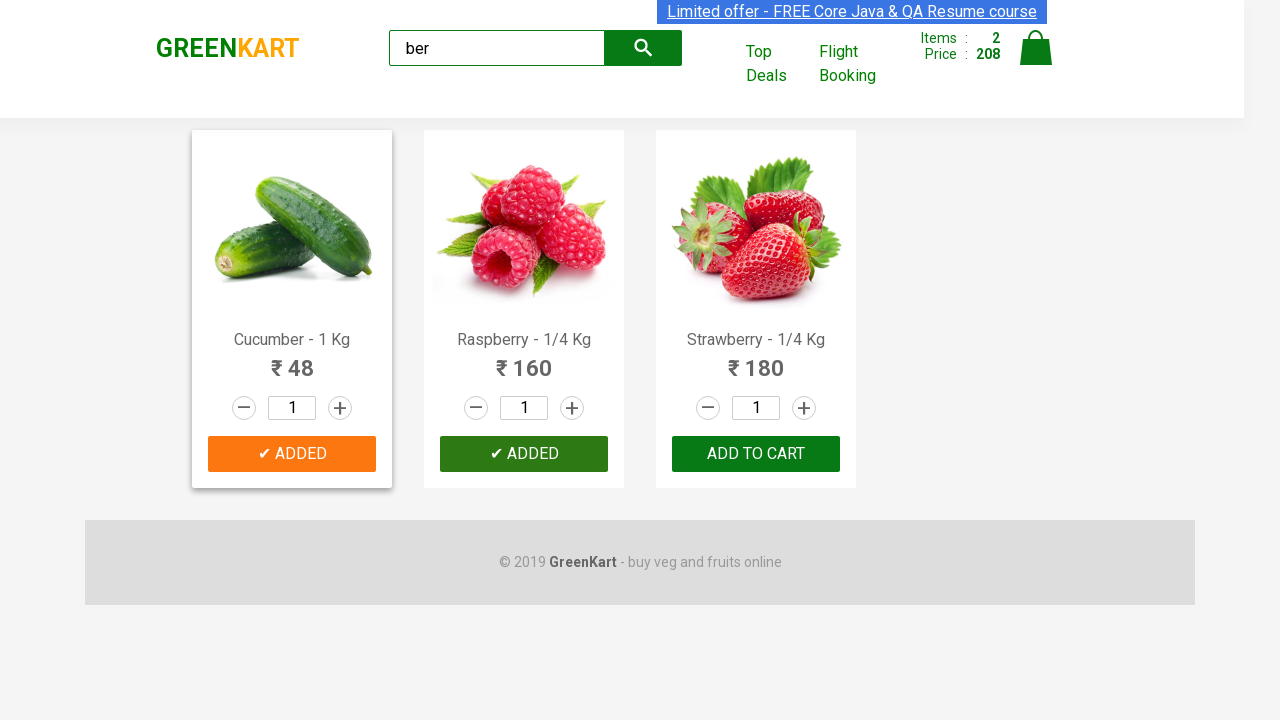

Added product 3 to cart at (756, 454) on xpath=//div[@class='product-action']/button >> nth=2
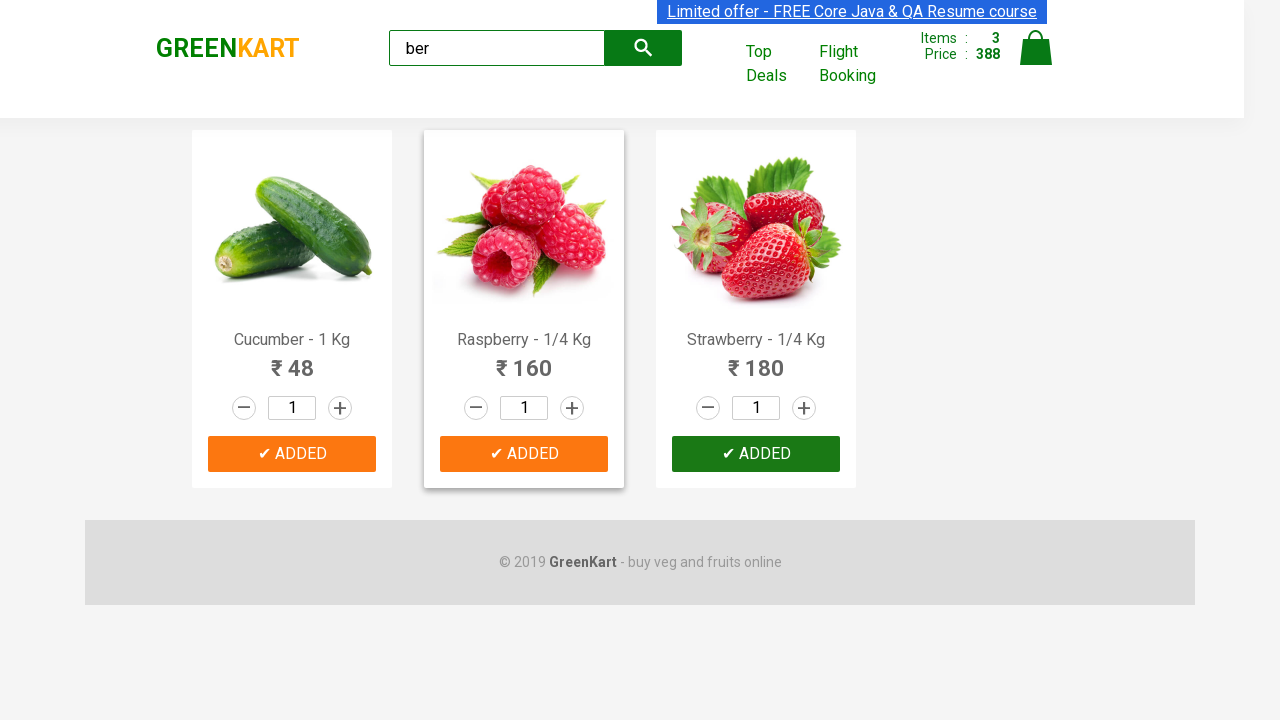

Clicked on cart icon at (1036, 48) on xpath=//img[@alt='Cart']
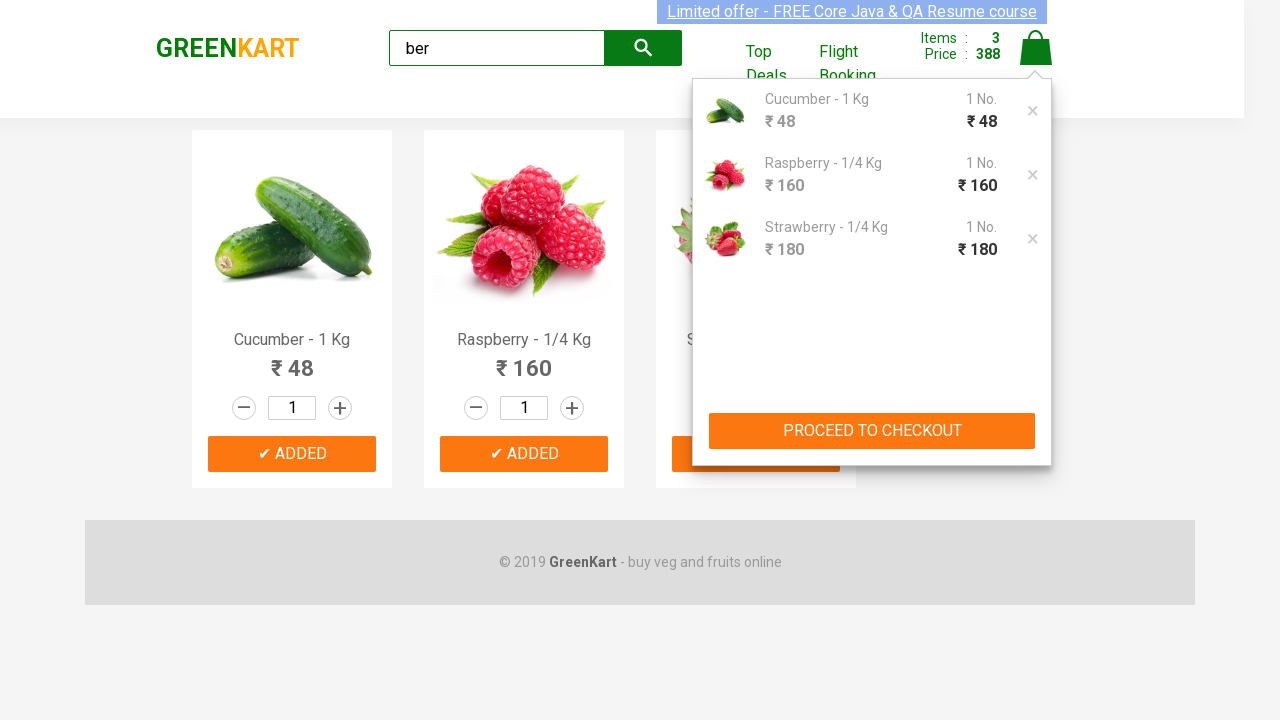

Clicked 'PROCEED TO CHECKOUT' button at (872, 431) on xpath=//button[text()='PROCEED TO CHECKOUT']
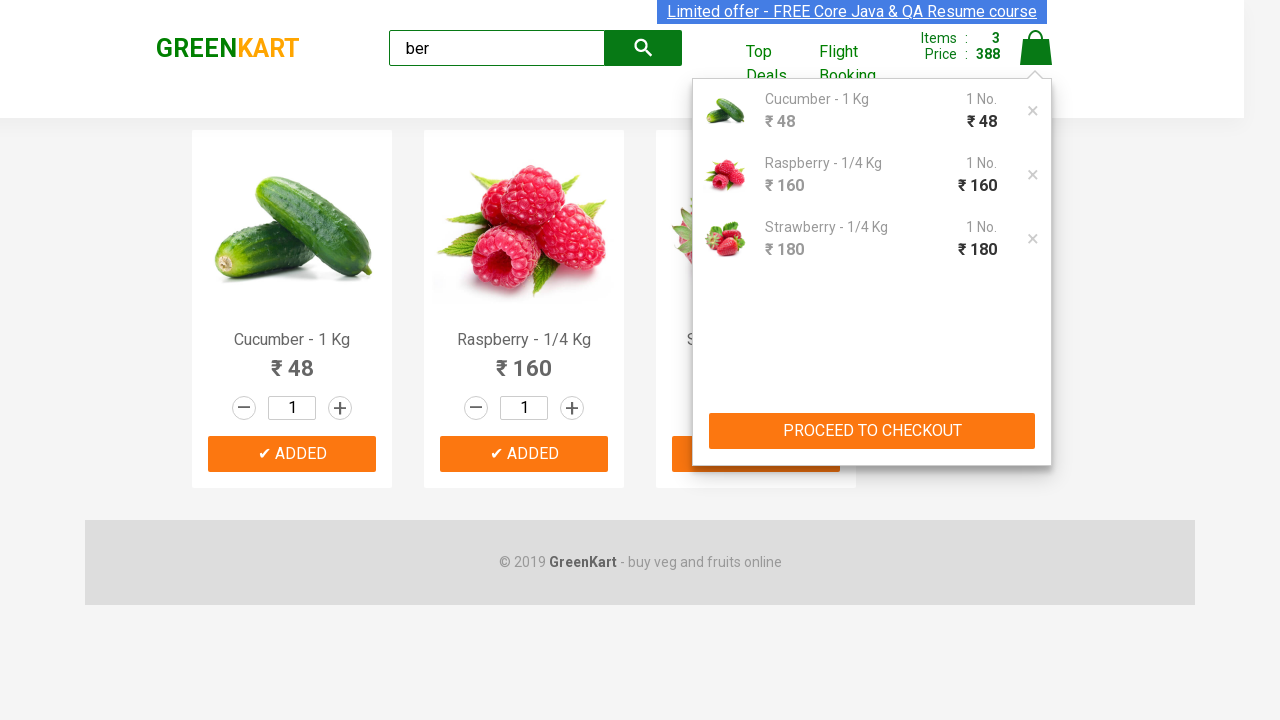

Filled promo code field with 'rahulshettyacademy' on .promoCode
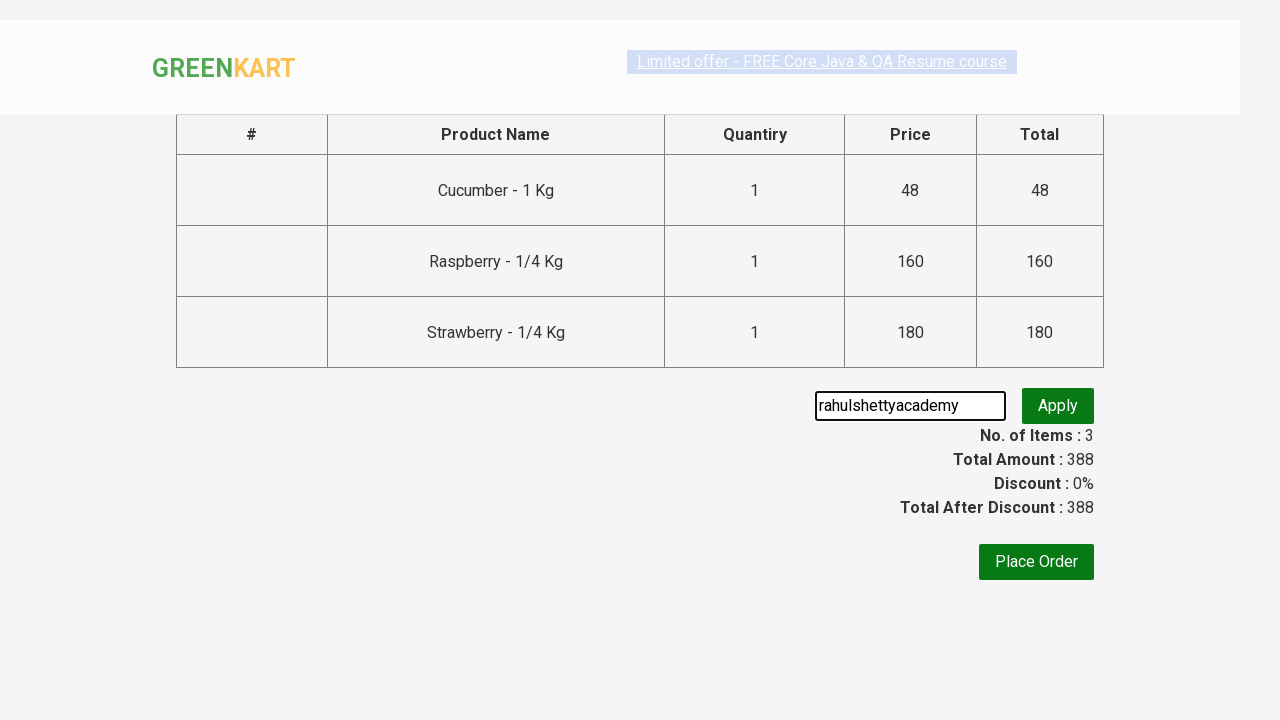

Clicked promo code apply button at (1058, 406) on .promoBtn
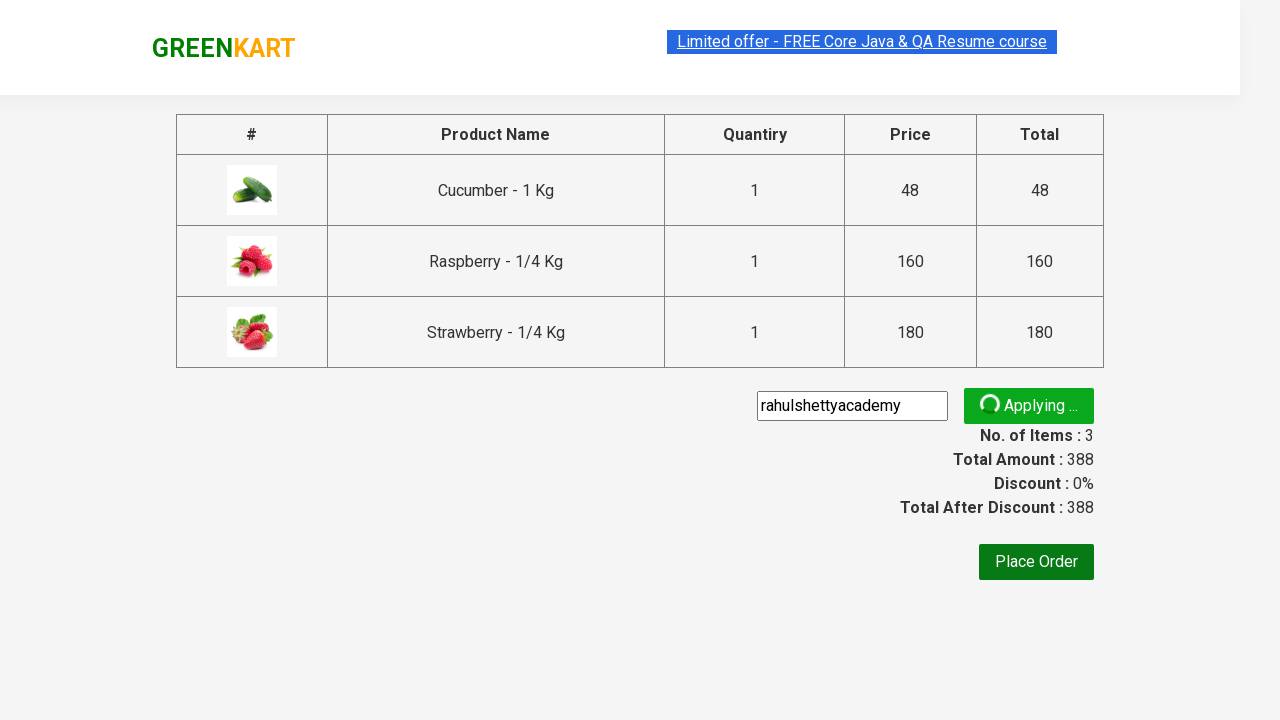

Clicked 'Place Order' button at (1036, 562) on xpath=//button[text()='Place Order']
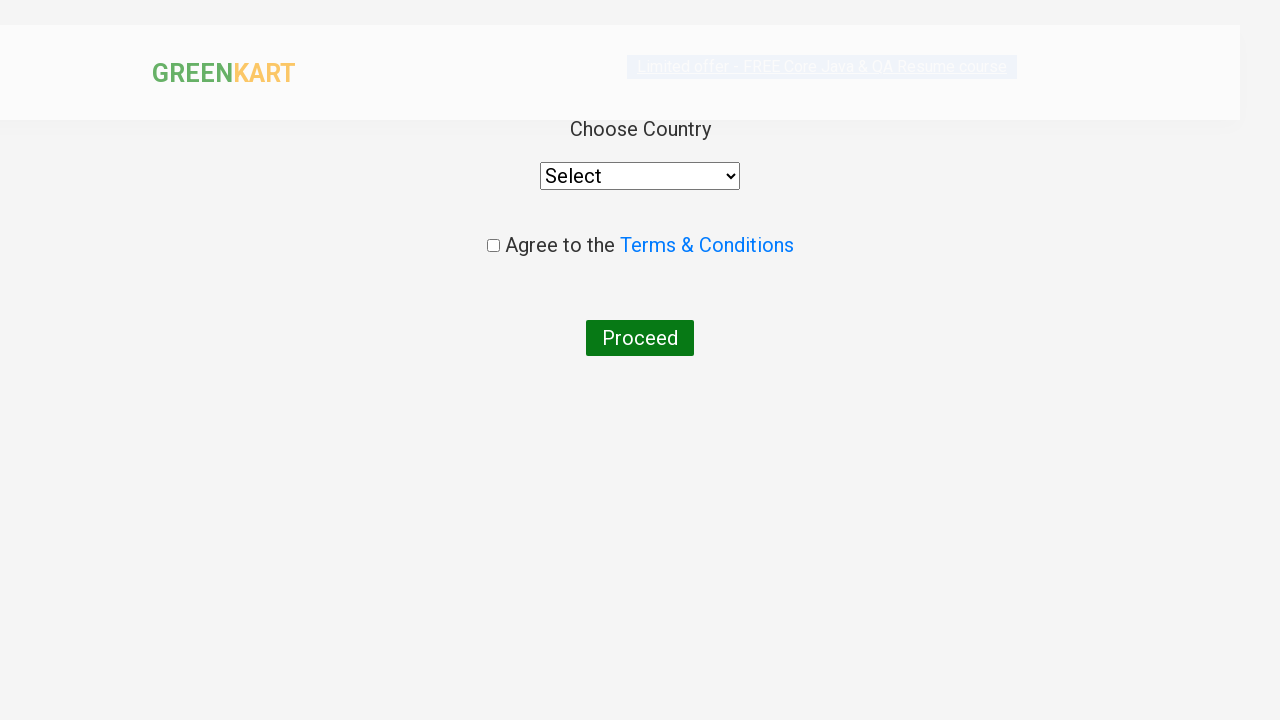

Selected 'India' from country dropdown on //div[@class='wrapperTwo']//div//select
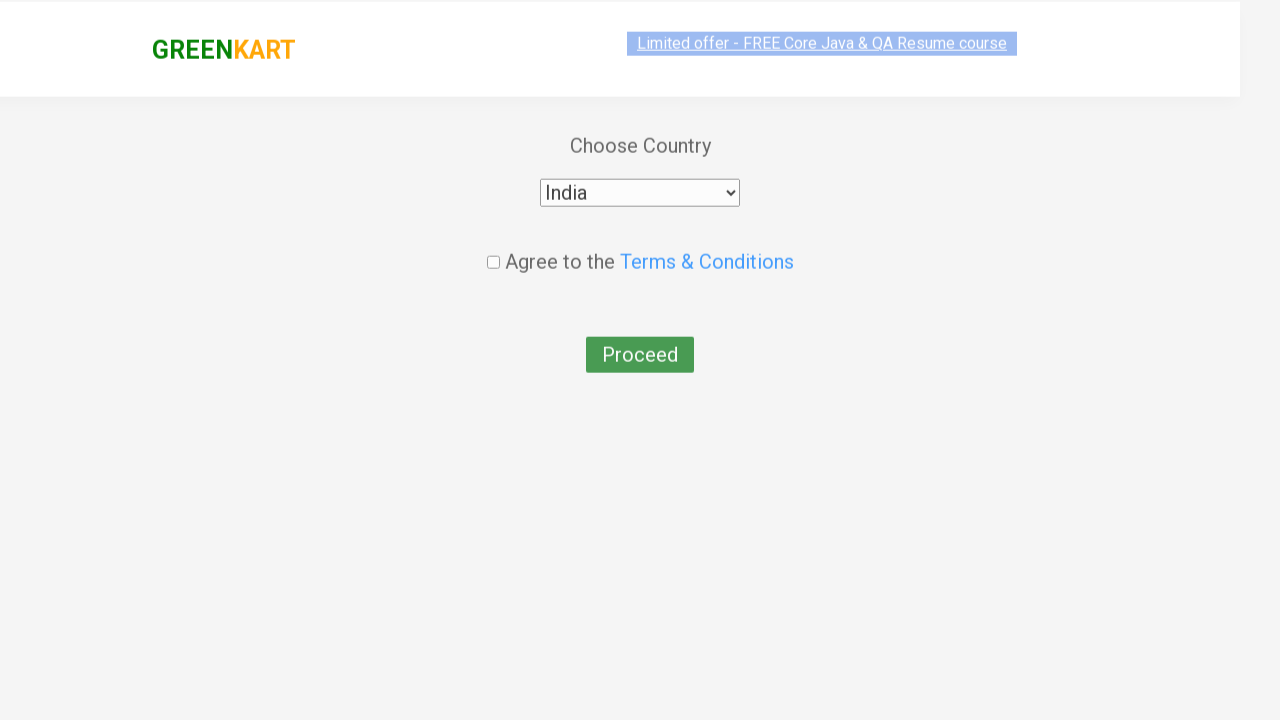

Checked terms and conditions checkbox at (493, 246) on xpath=//input[@class='chkAgree']
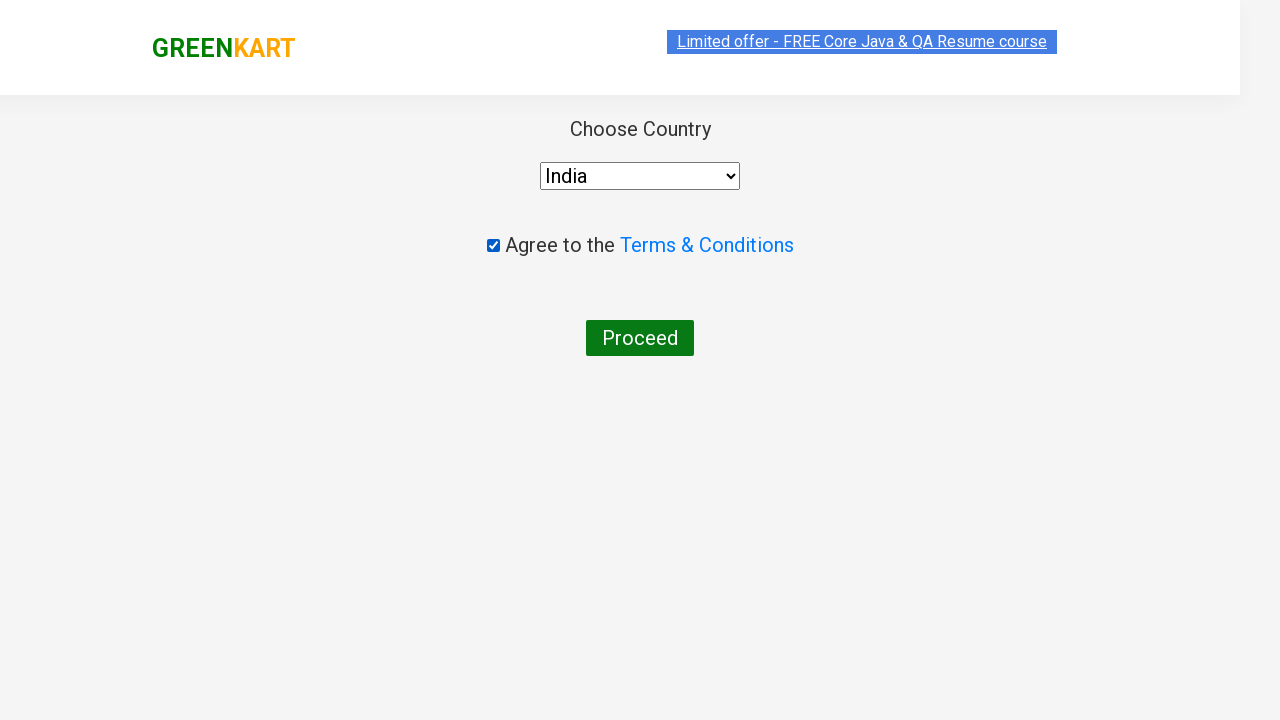

Clicked 'Proceed' button to complete order at (640, 338) on xpath=//button[text()='Proceed']
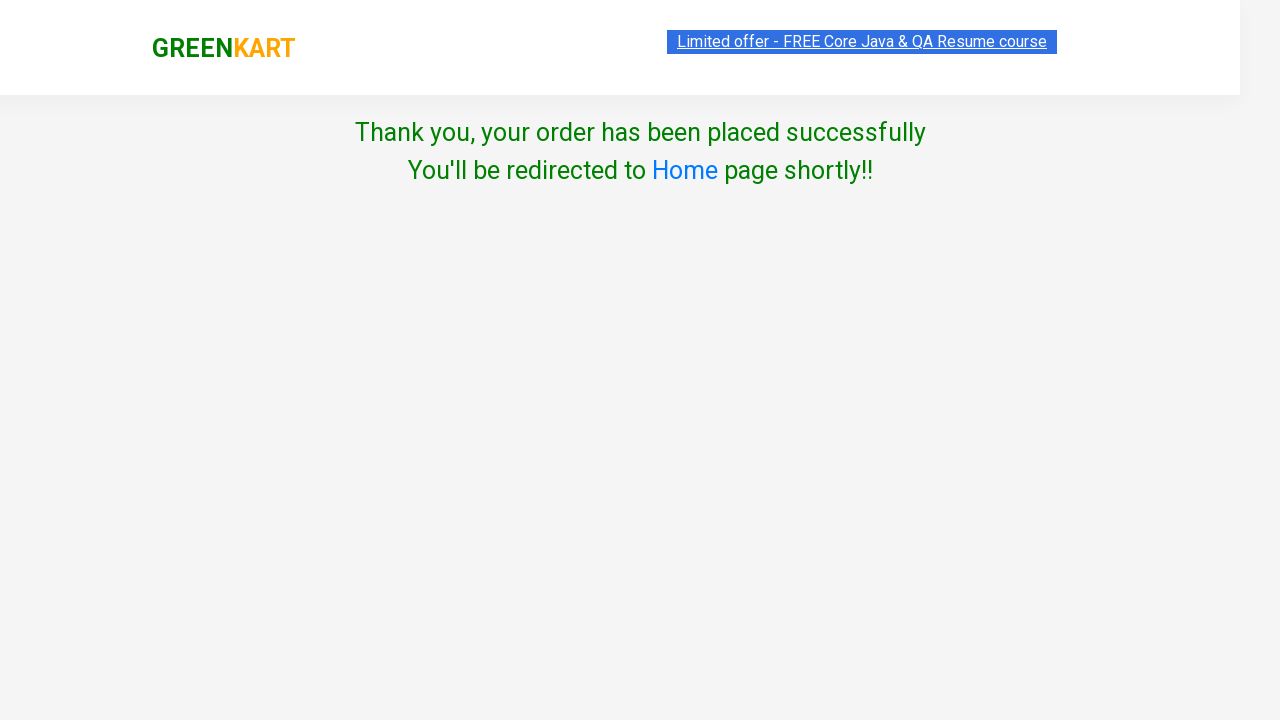

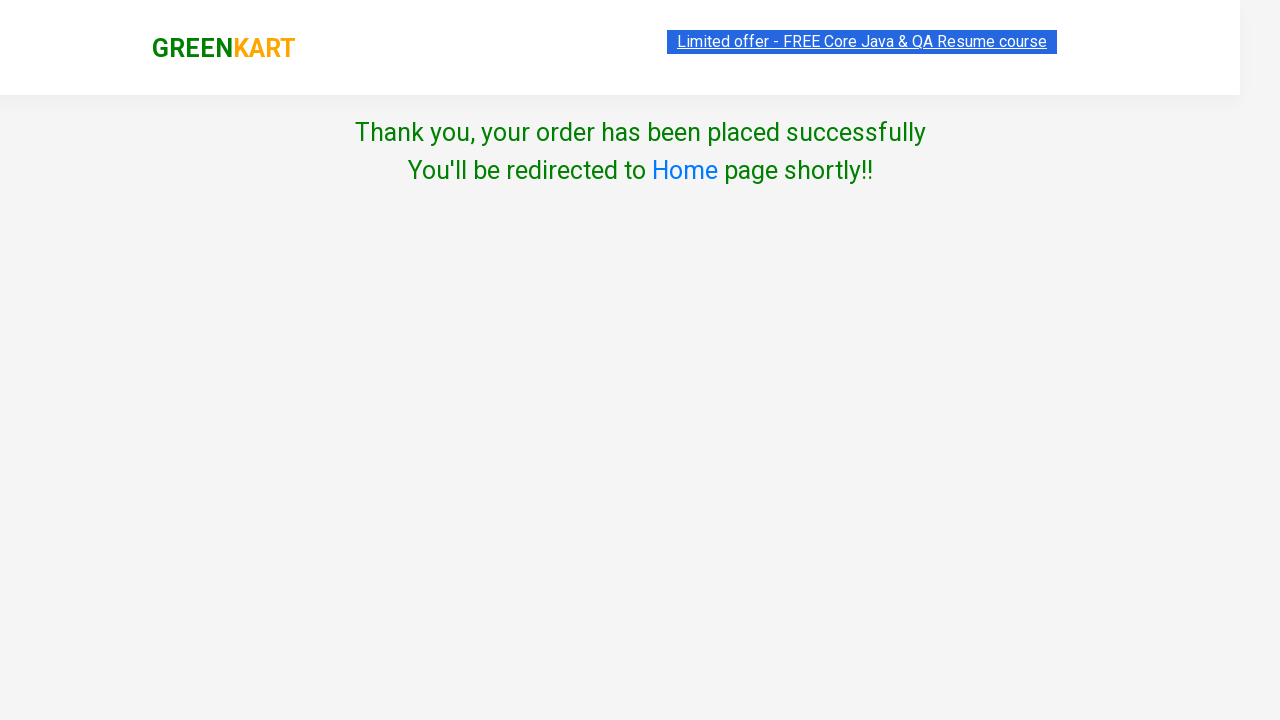